Tests manual scroll functionality by scrolling to bottom of page, verifying SUBSCRIPTION text, then programmatically scrolling back to top and verifying header text is visible

Starting URL: http://automationexercise.com

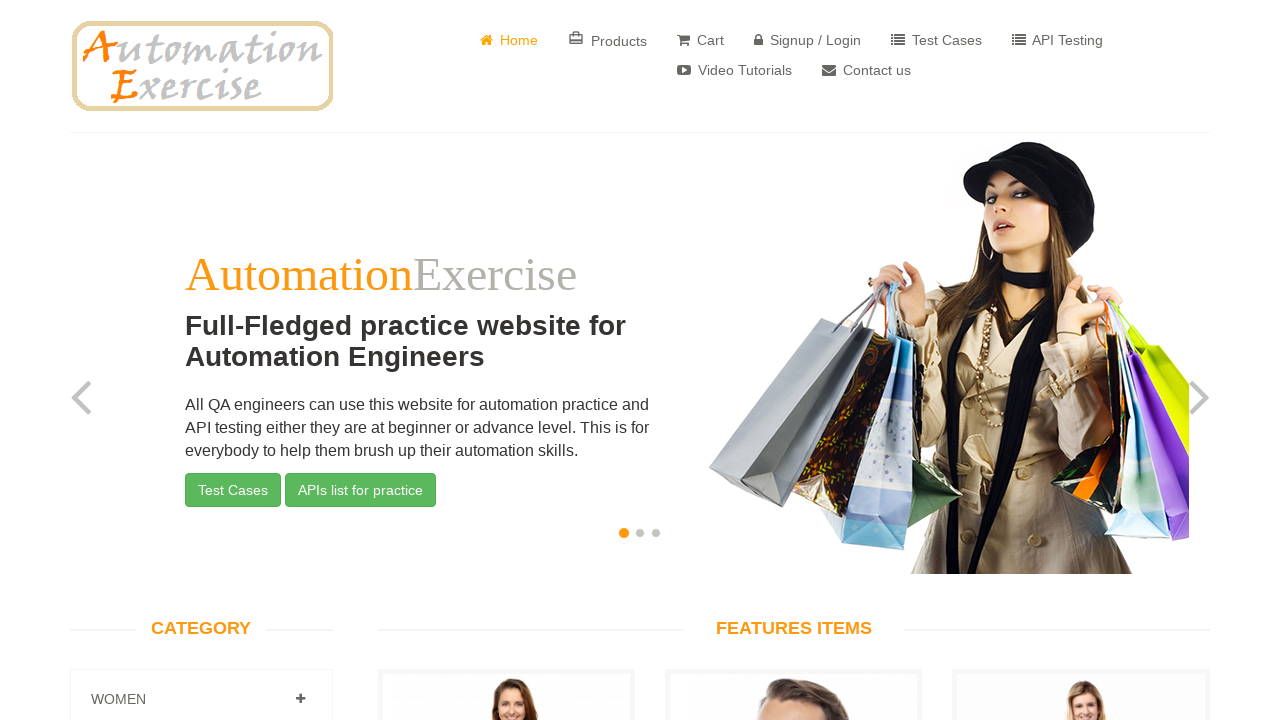

Waited for body element to confirm home page is visible
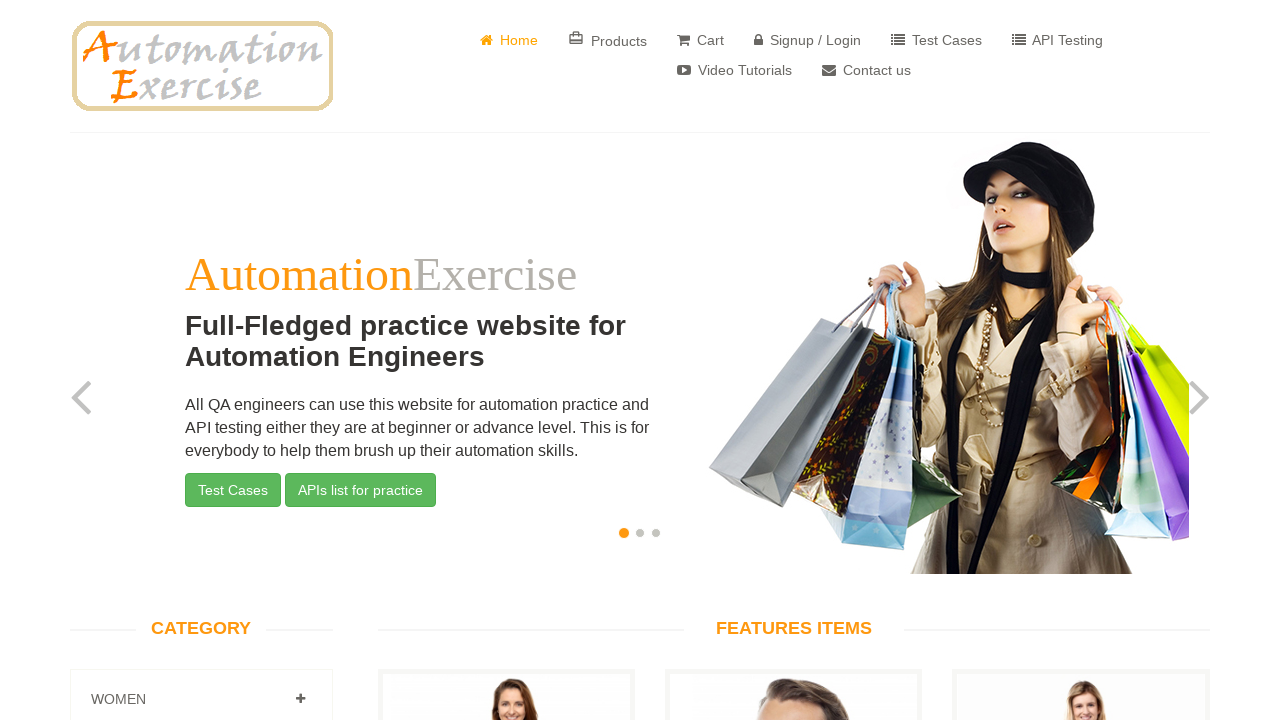

Scrolled page to bottom using JavaScript
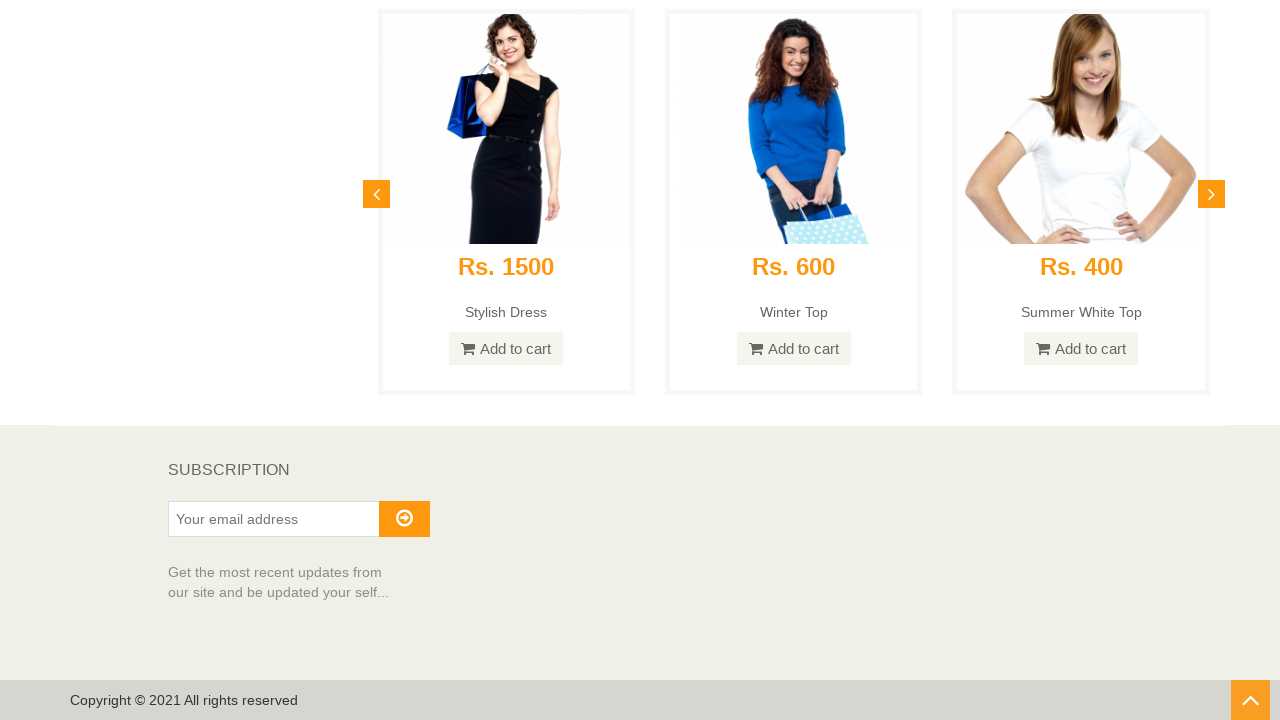

Verified SUBSCRIPTION text is visible at page bottom
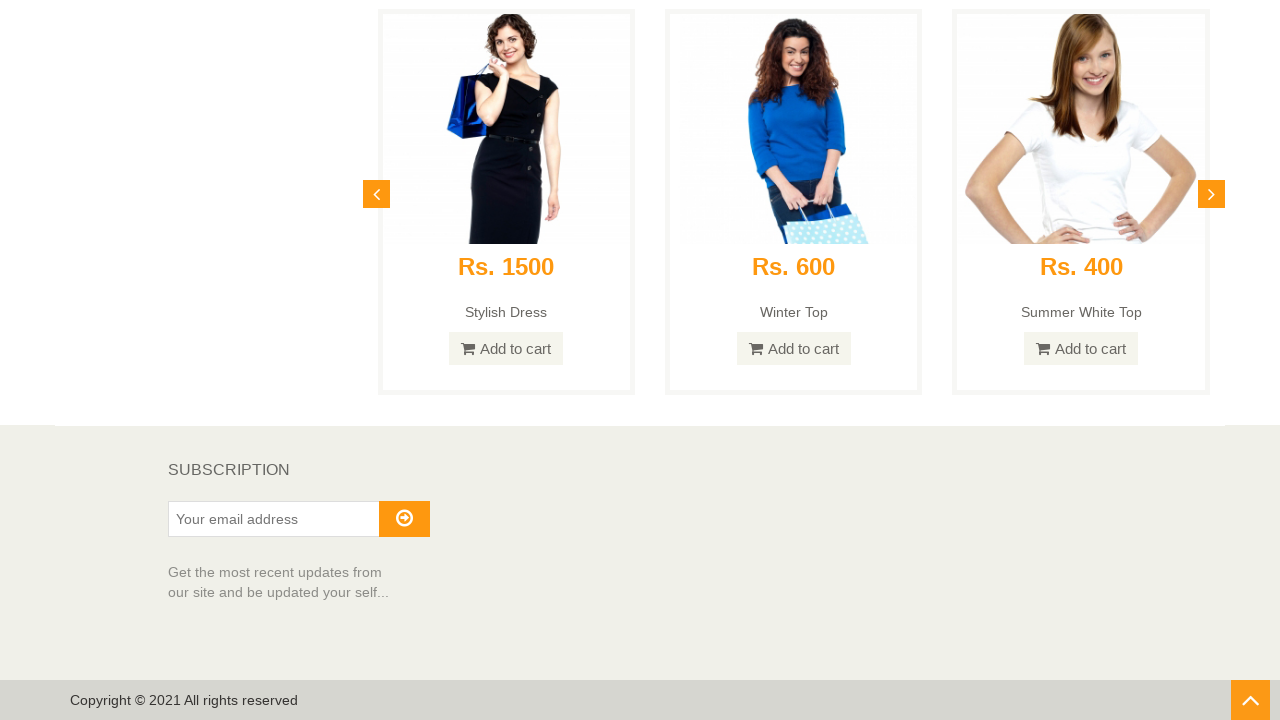

Scrolled page back to top using JavaScript without arrow button
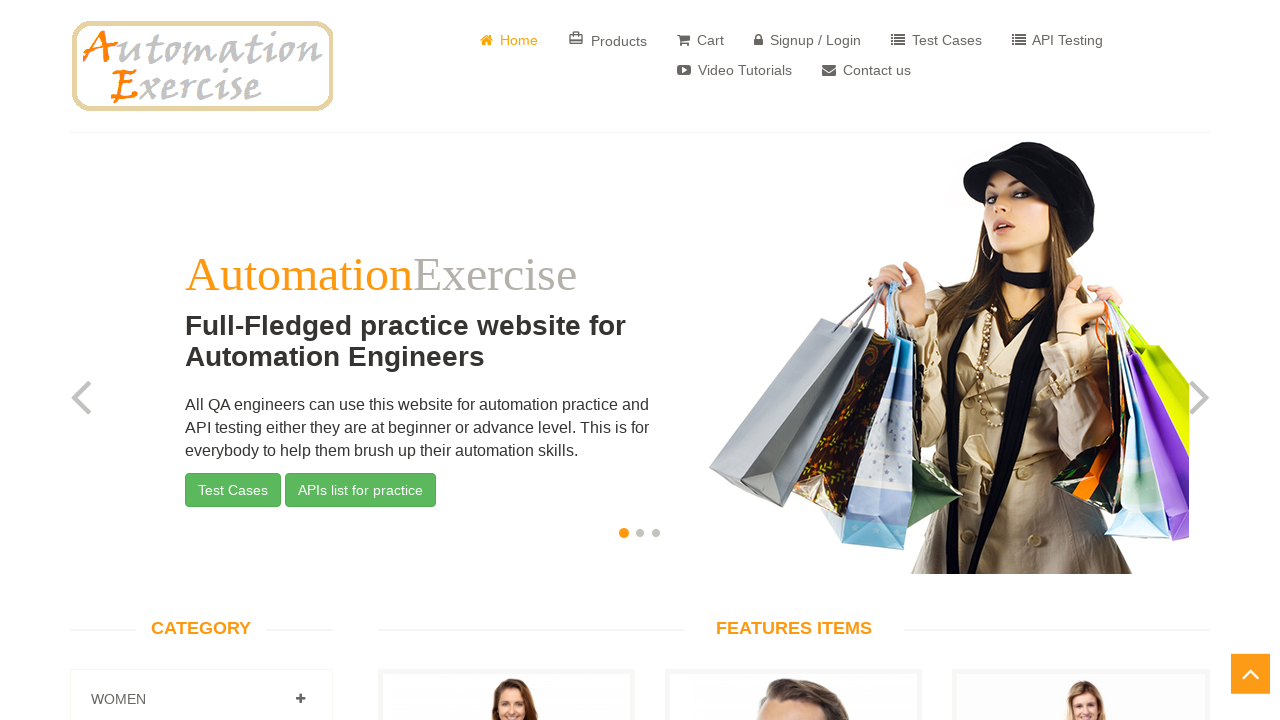

Waited 500ms for scroll animation to complete
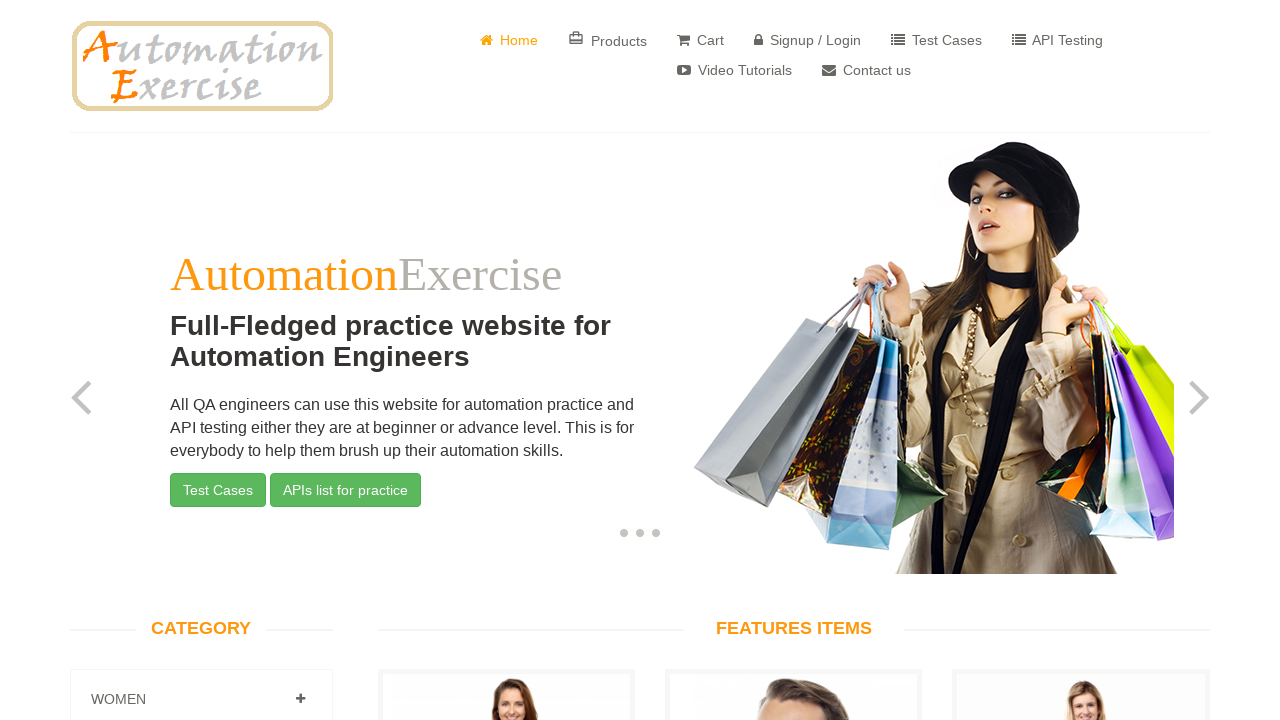

Verified header text is visible, confirming page scrolled to top
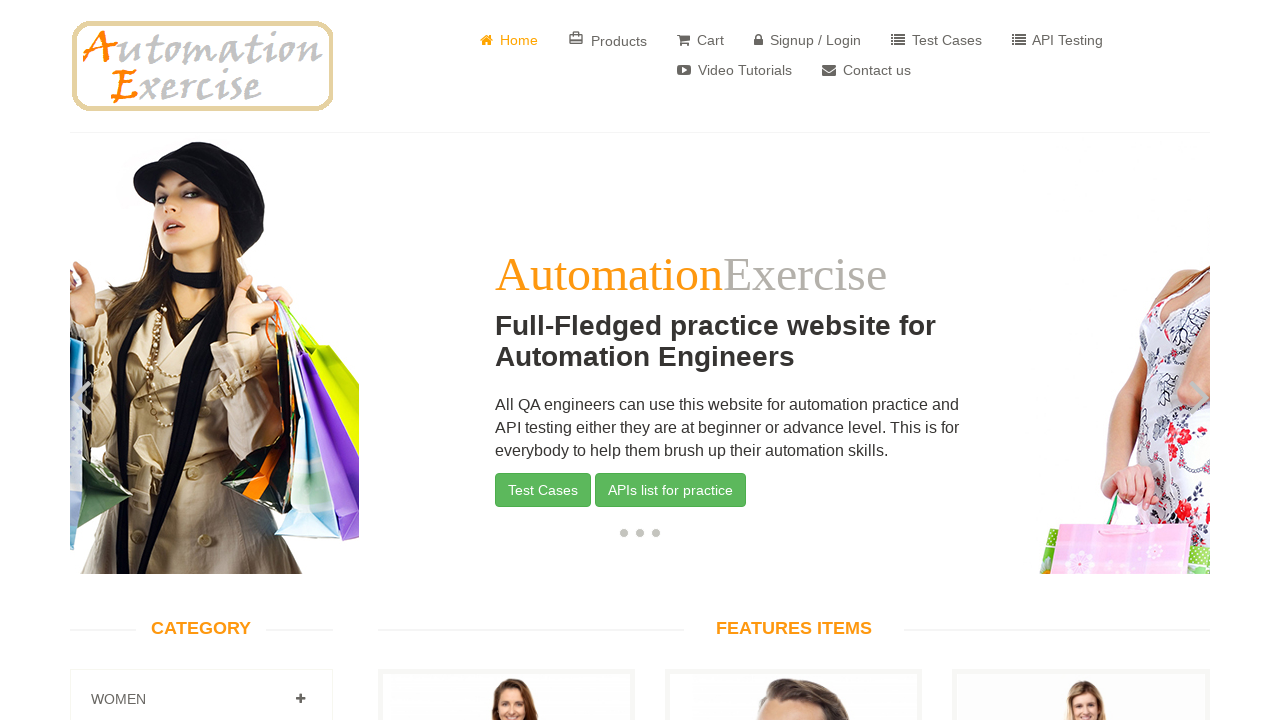

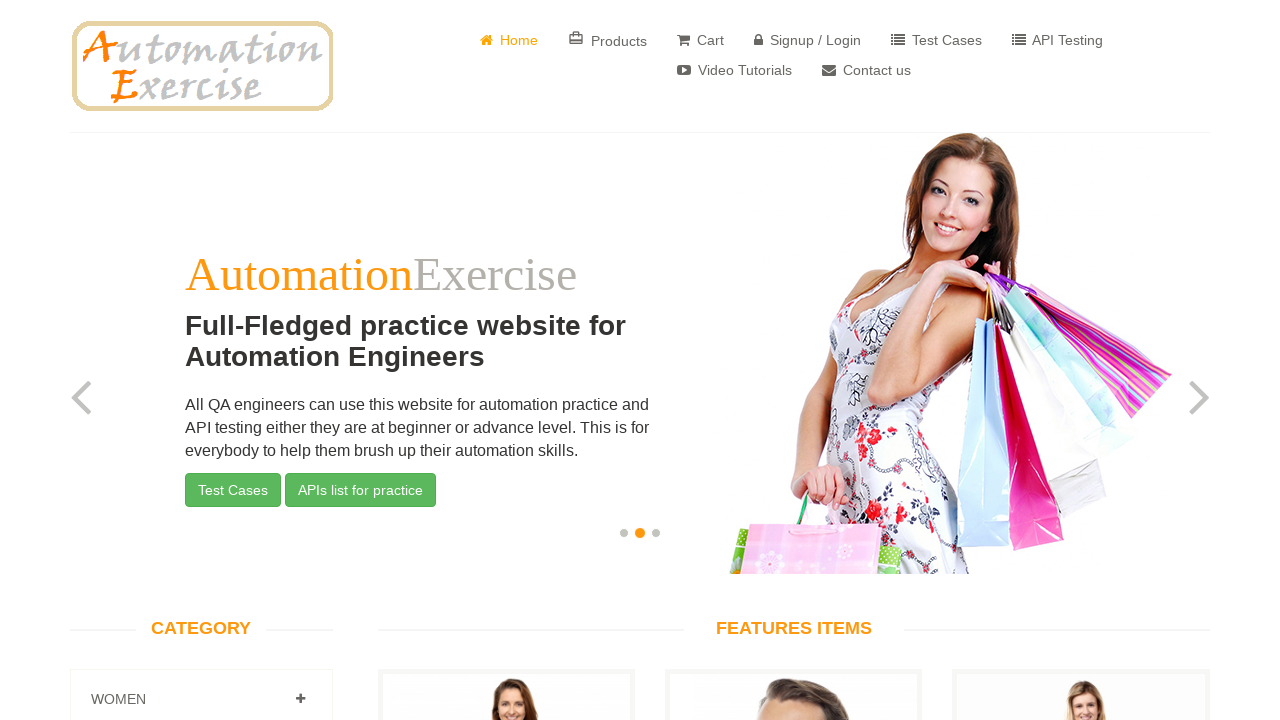